Solves a math problem on a form by calculating a mathematical expression, filling the answer, selecting checkboxes and radio buttons, then submitting the form

Starting URL: http://suninjuly.github.io/math.html

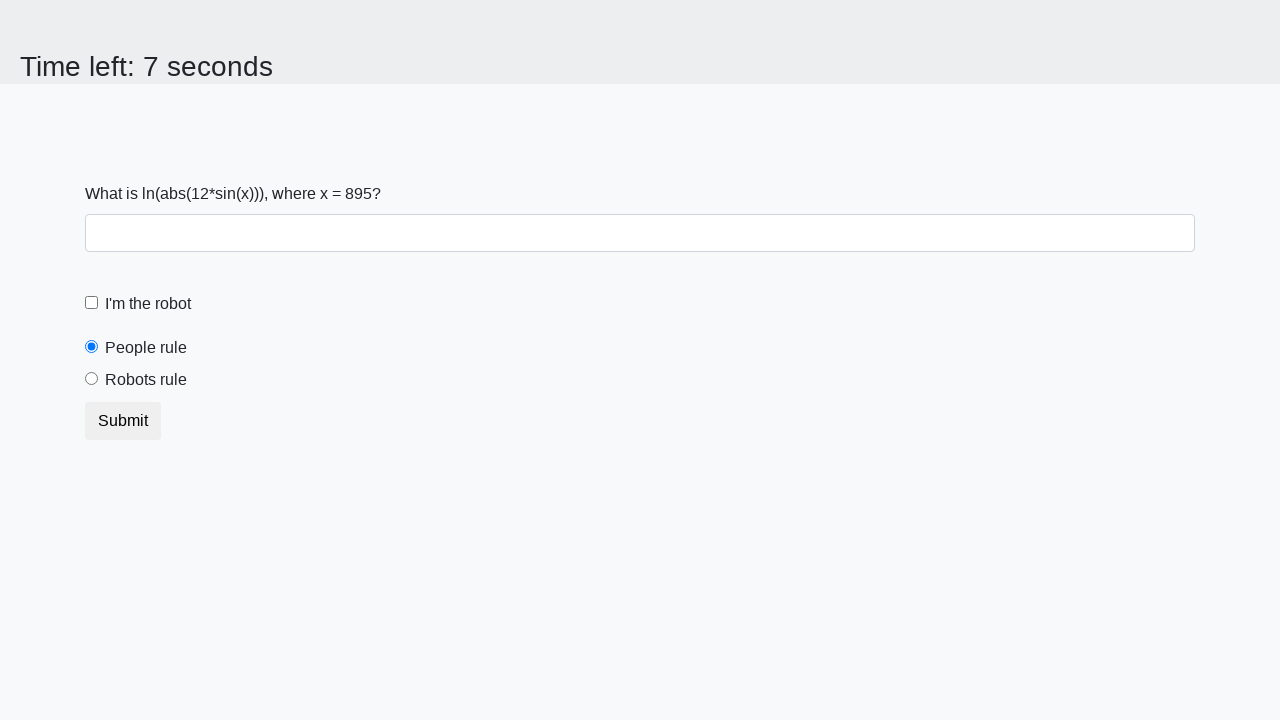

Located the input value element
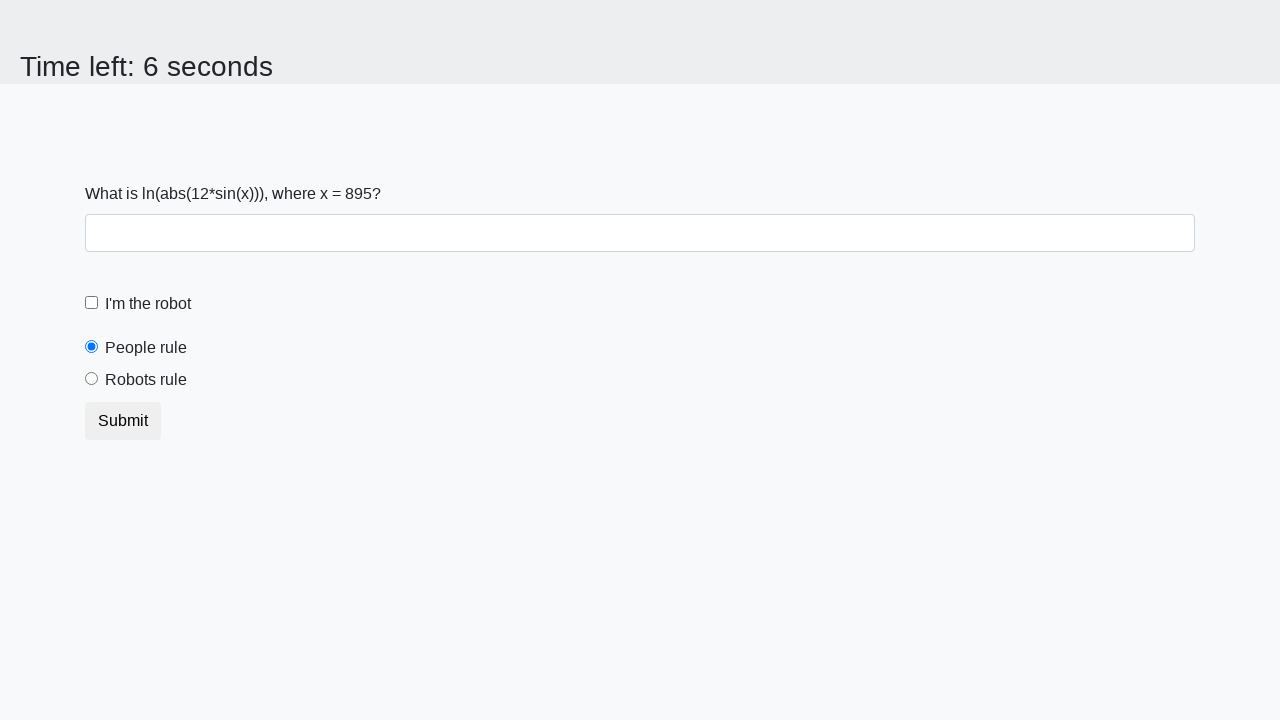

Extracted input value: 895
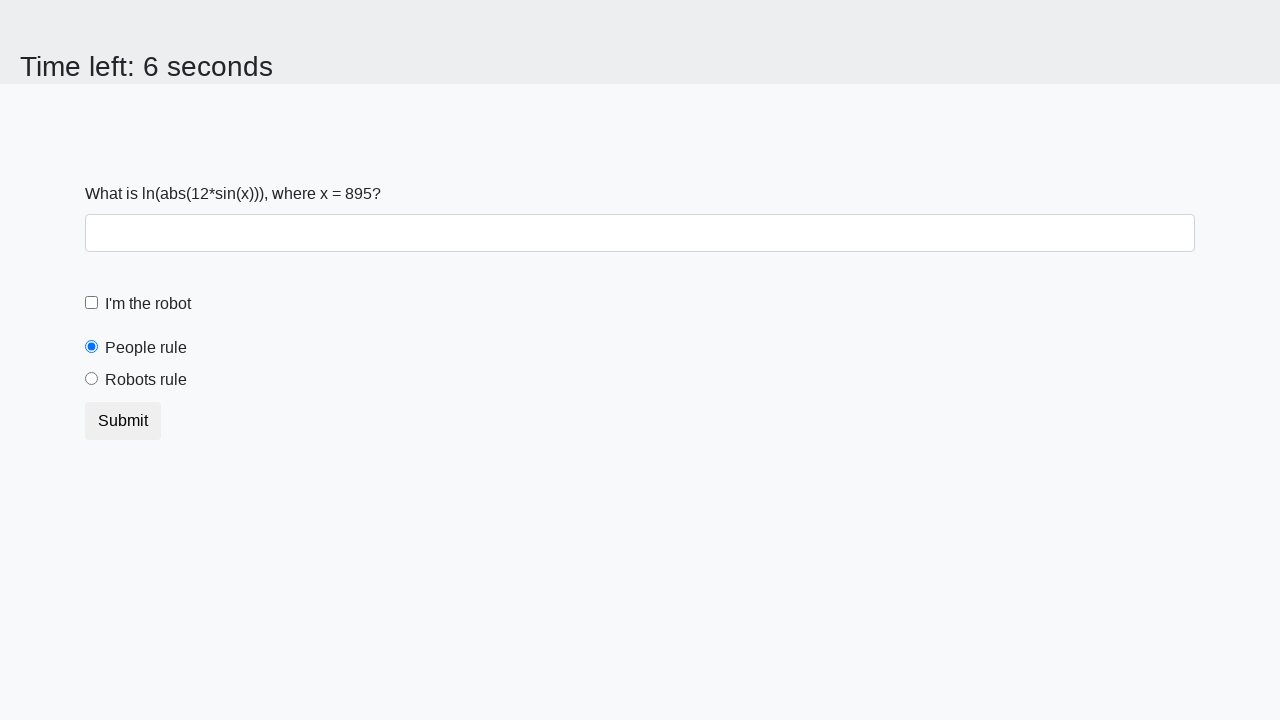

Calculated result: 1.4252206896305564
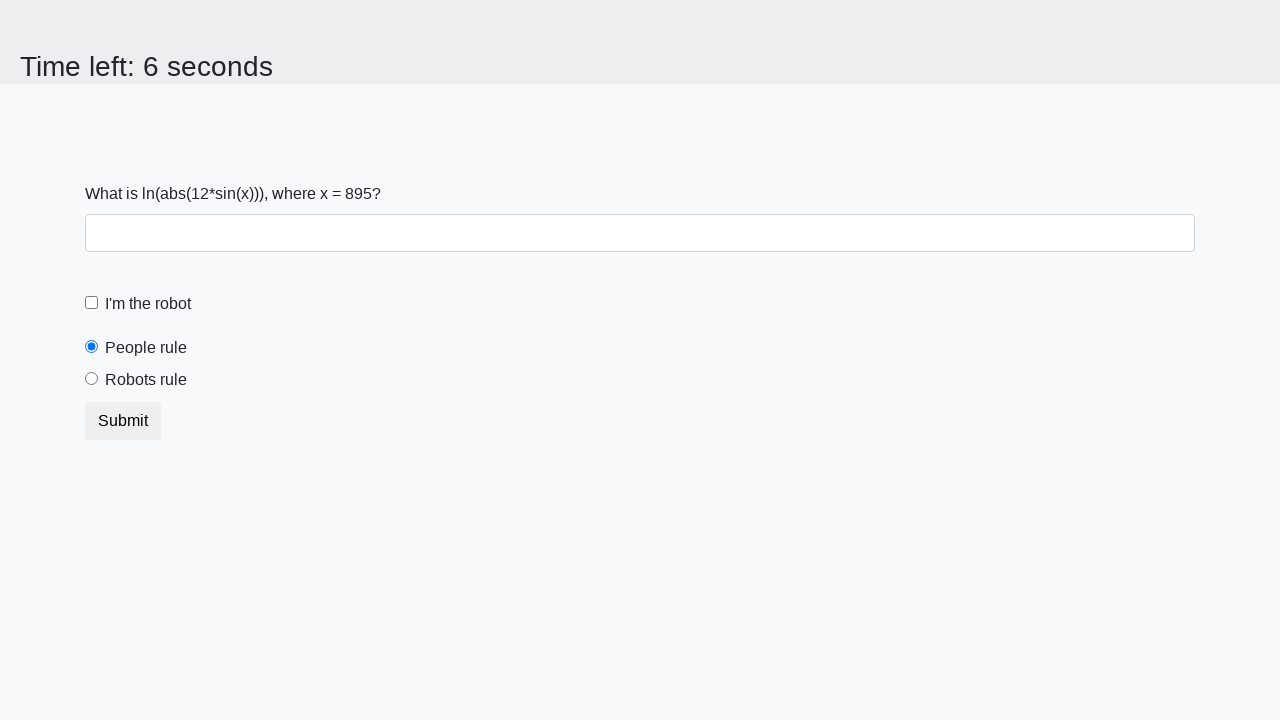

Filled answer field with calculated value: 1.4252206896305564 on #answer
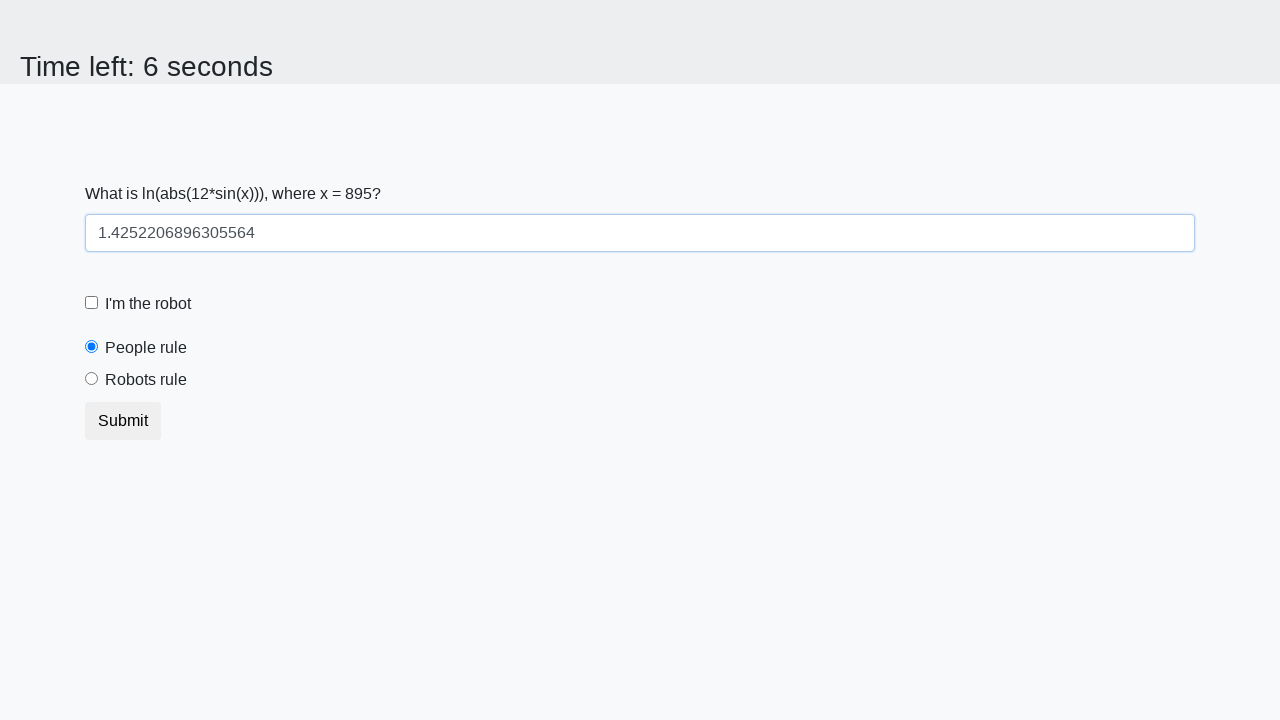

Clicked the robot checkbox at (92, 303) on #robotCheckbox
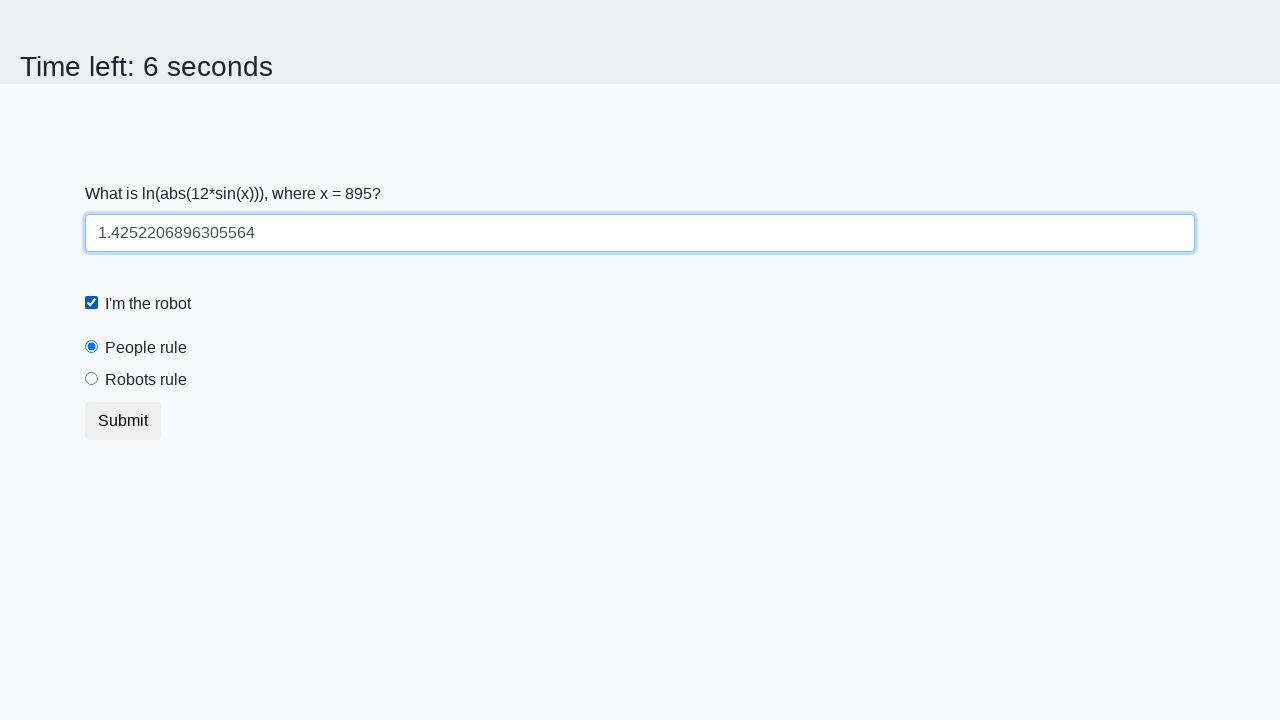

Selected the 'robots' radio button at (92, 379) on [value='robots']
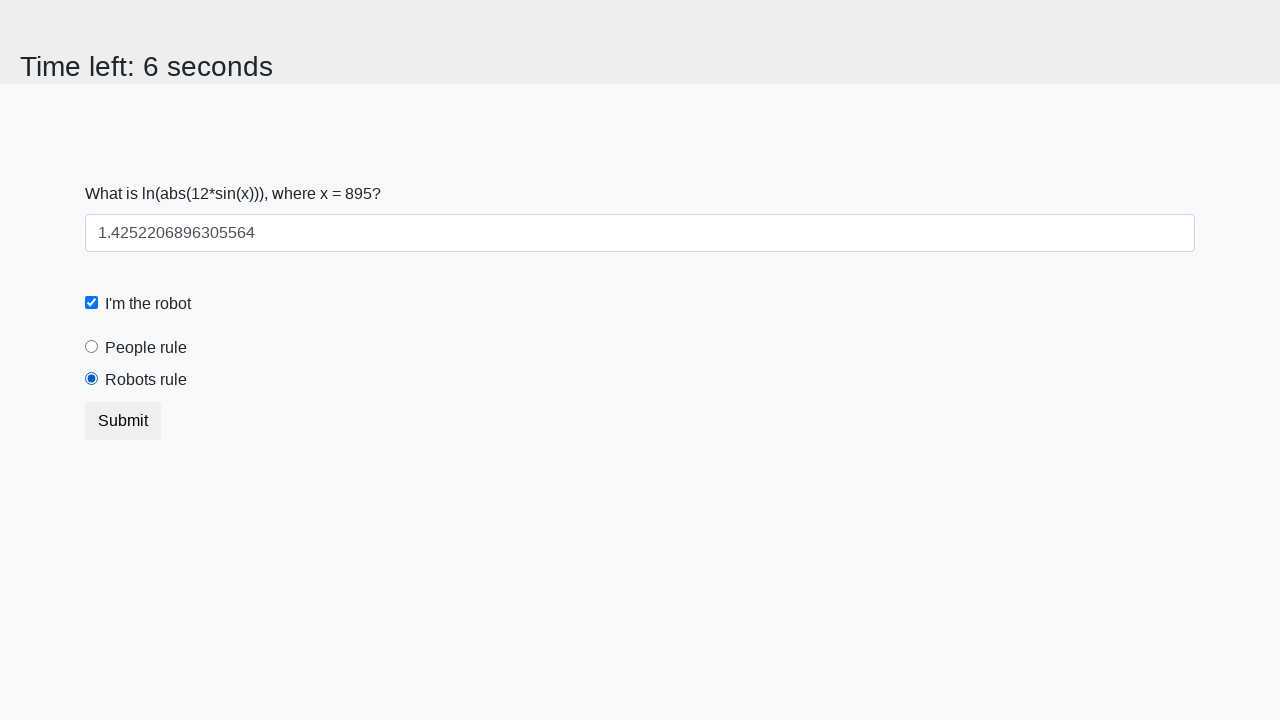

Clicked submit button to submit the form at (123, 421) on [type='submit']
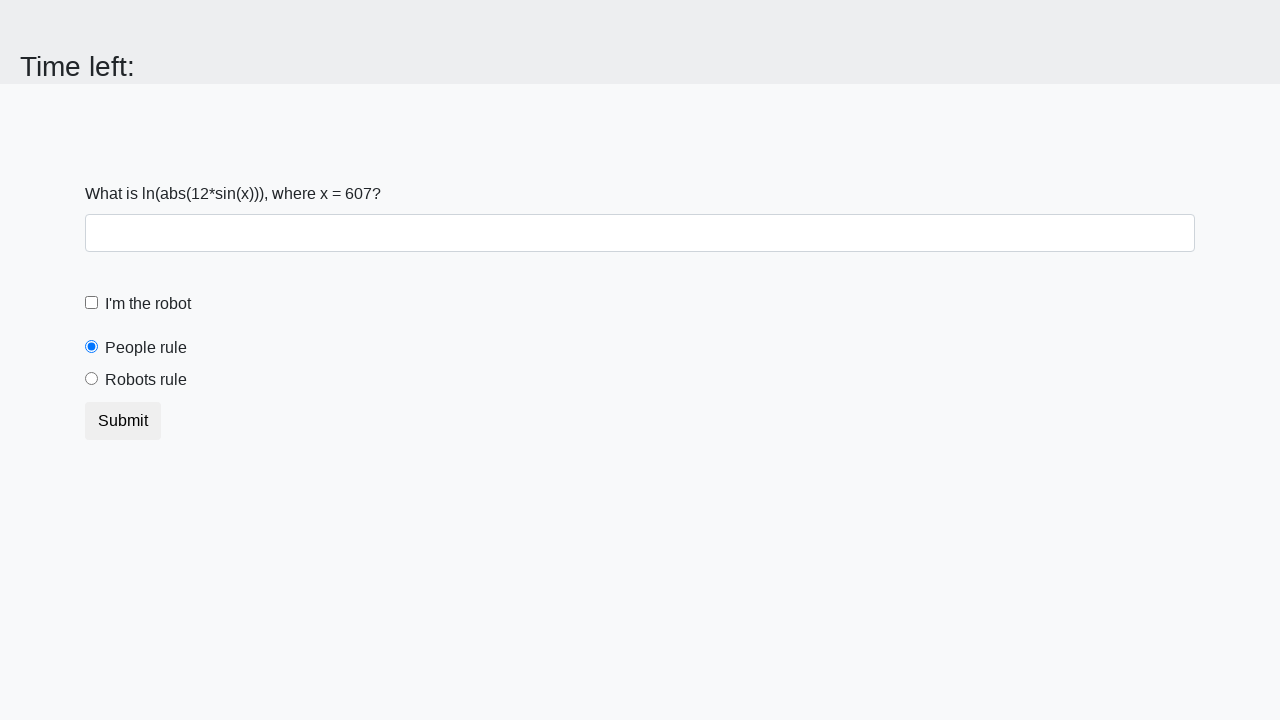

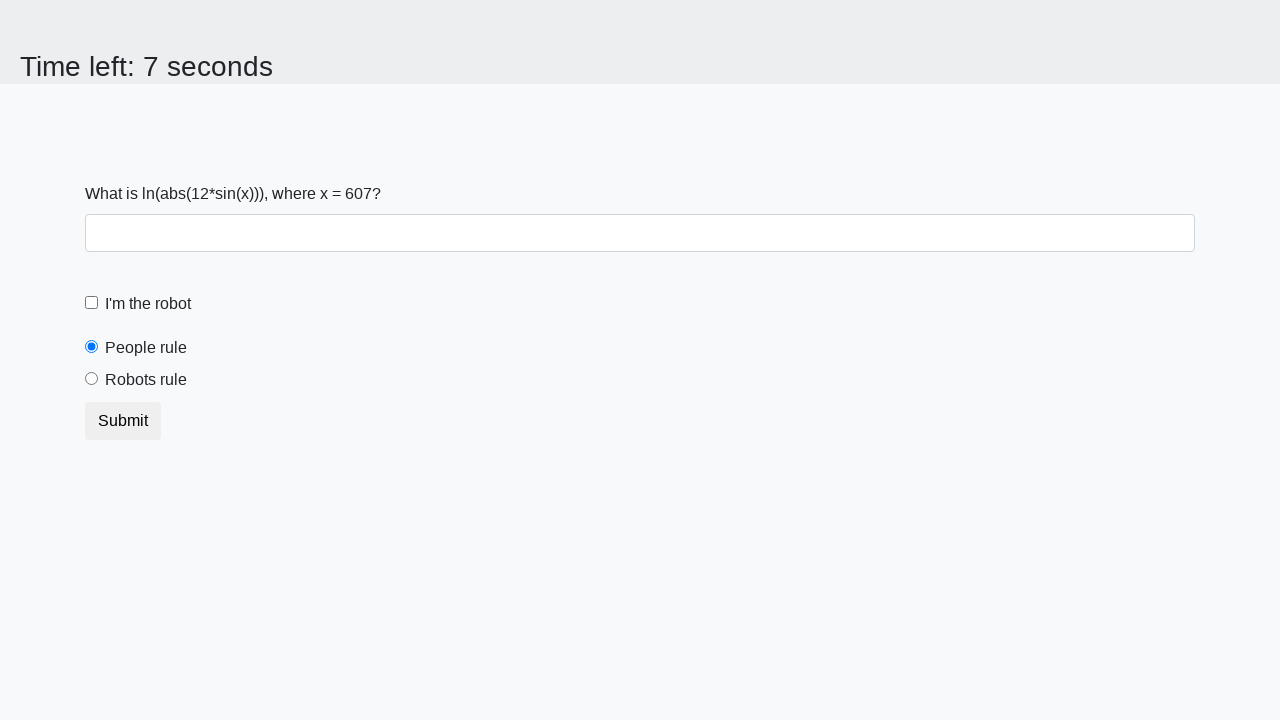